Opens the language dropdown and selects English

Starting URL: https://demo.automationtesting.in/Register.html

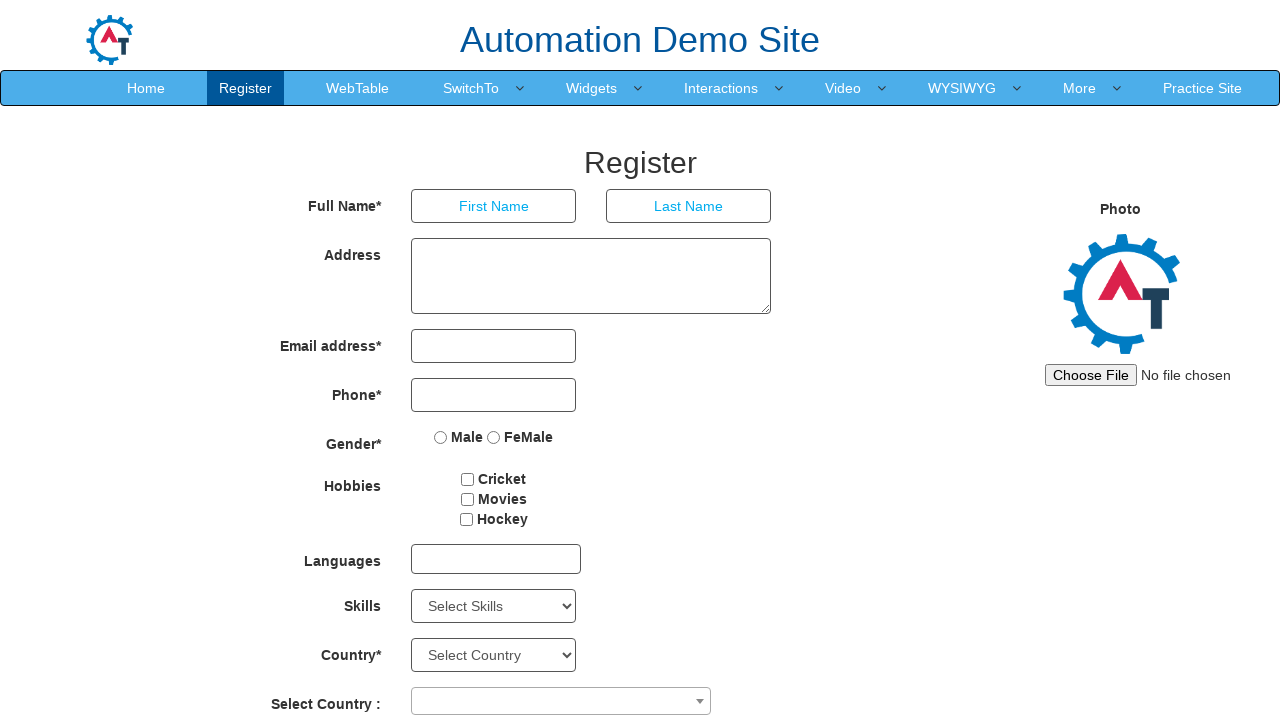

Clicked language dropdown to open it at (496, 559) on #msdd
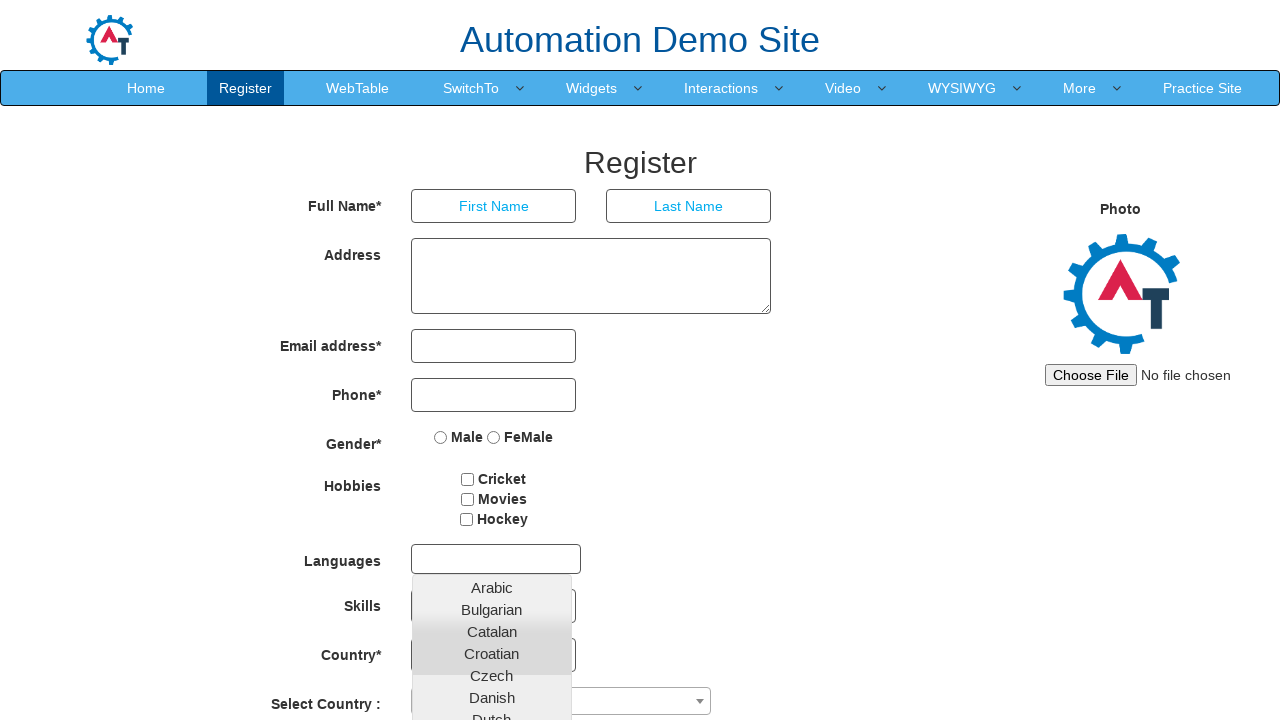

Selected English from language dropdown at (492, 457) on xpath=//a[contains(.,'English')]
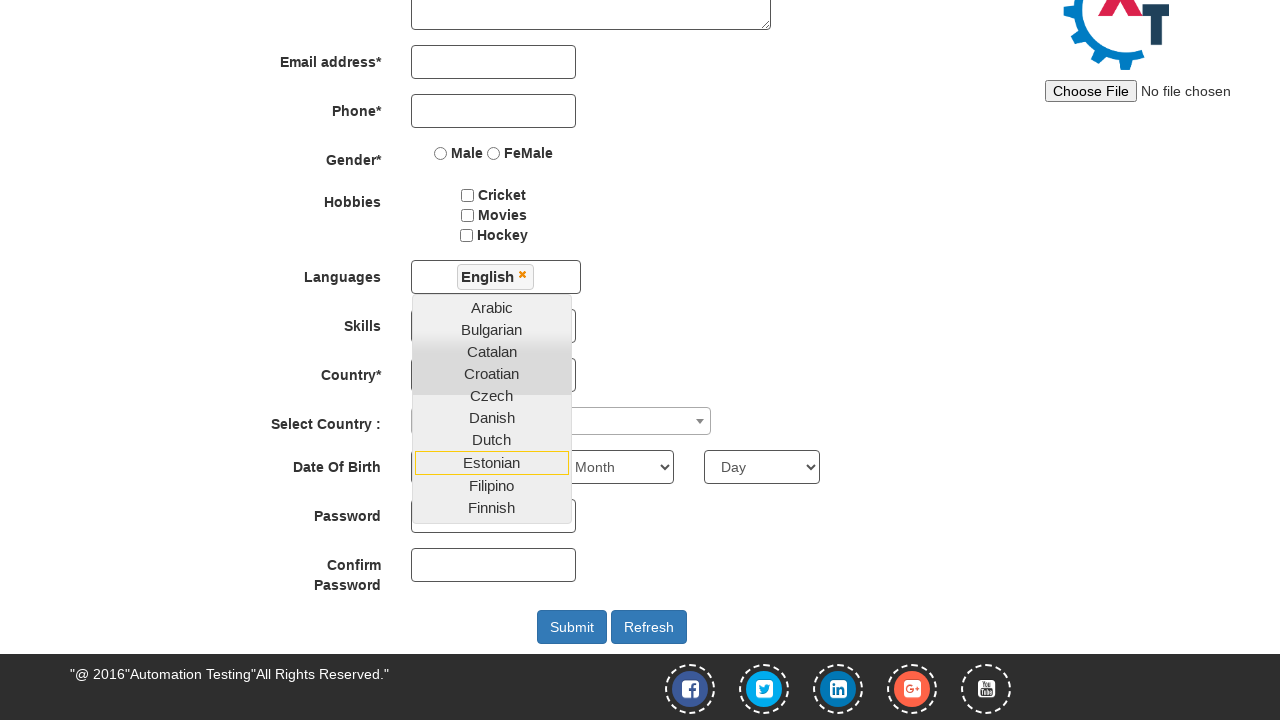

Closed language dropdown at (496, 277) on #msdd
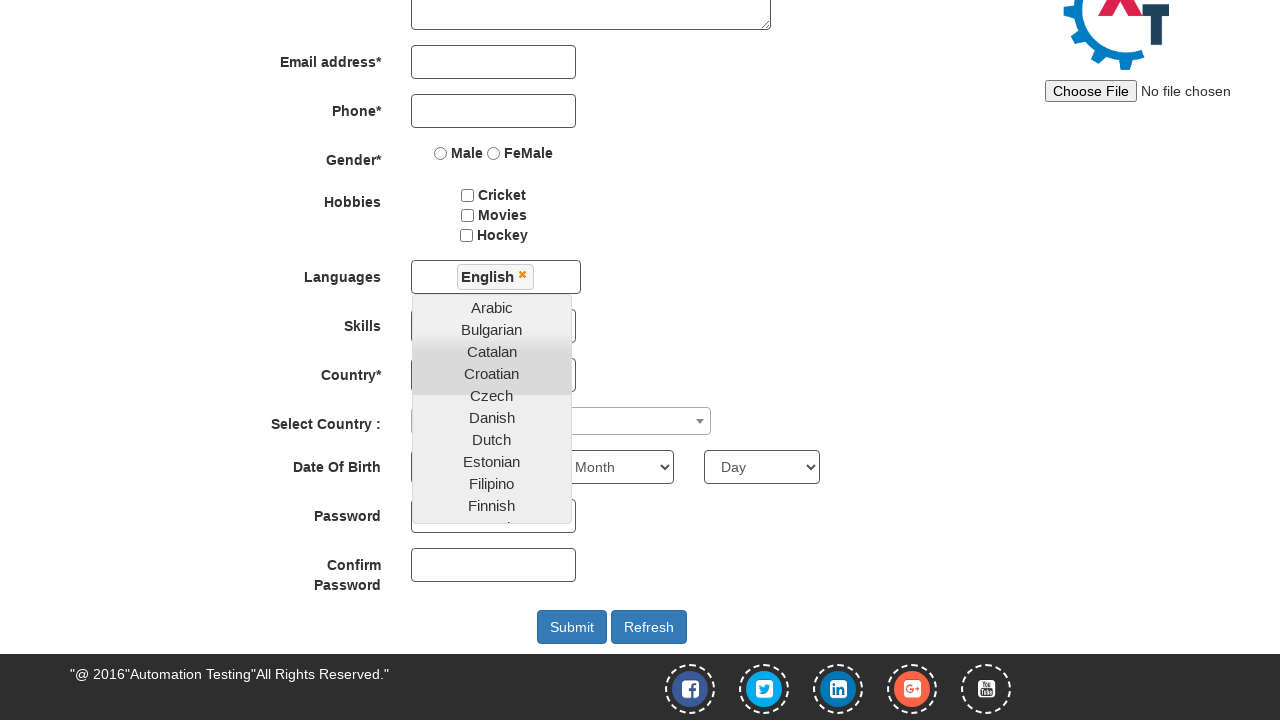

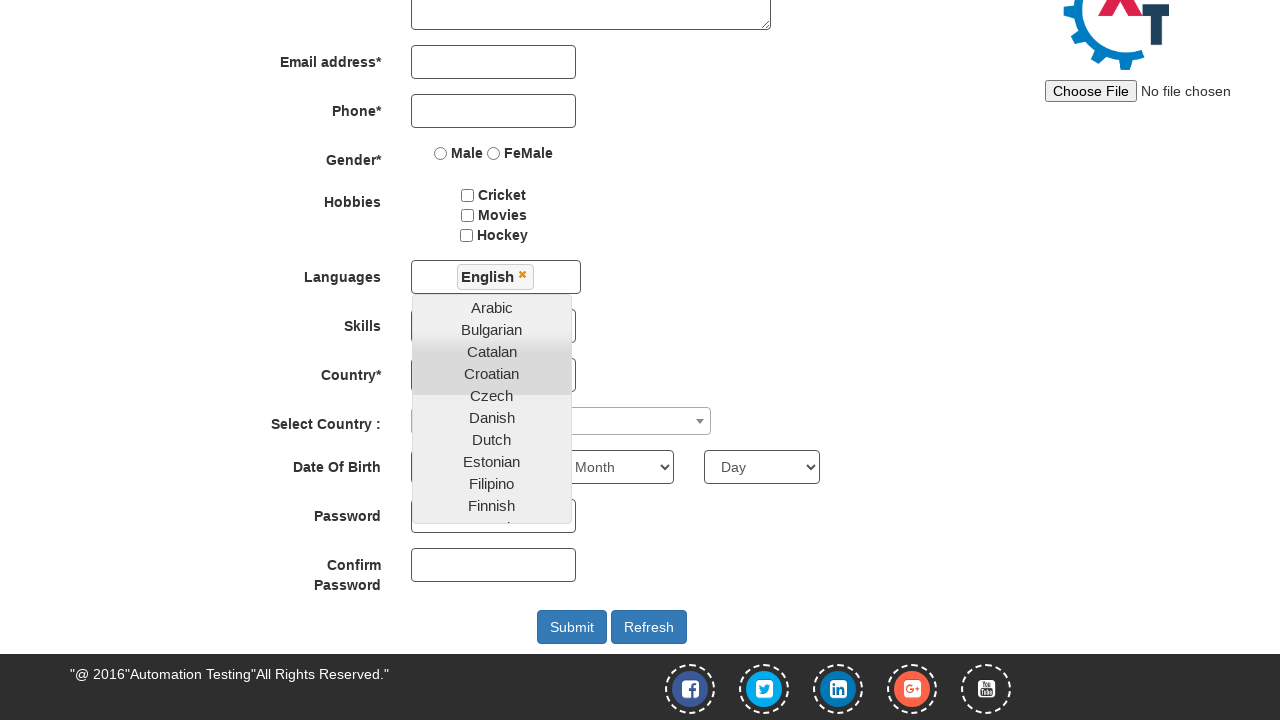